Navigates to the Time and Date world clock page and verifies that the city names table is loaded and displays content in the first column.

Starting URL: https://www.timeanddate.com/worldclock/

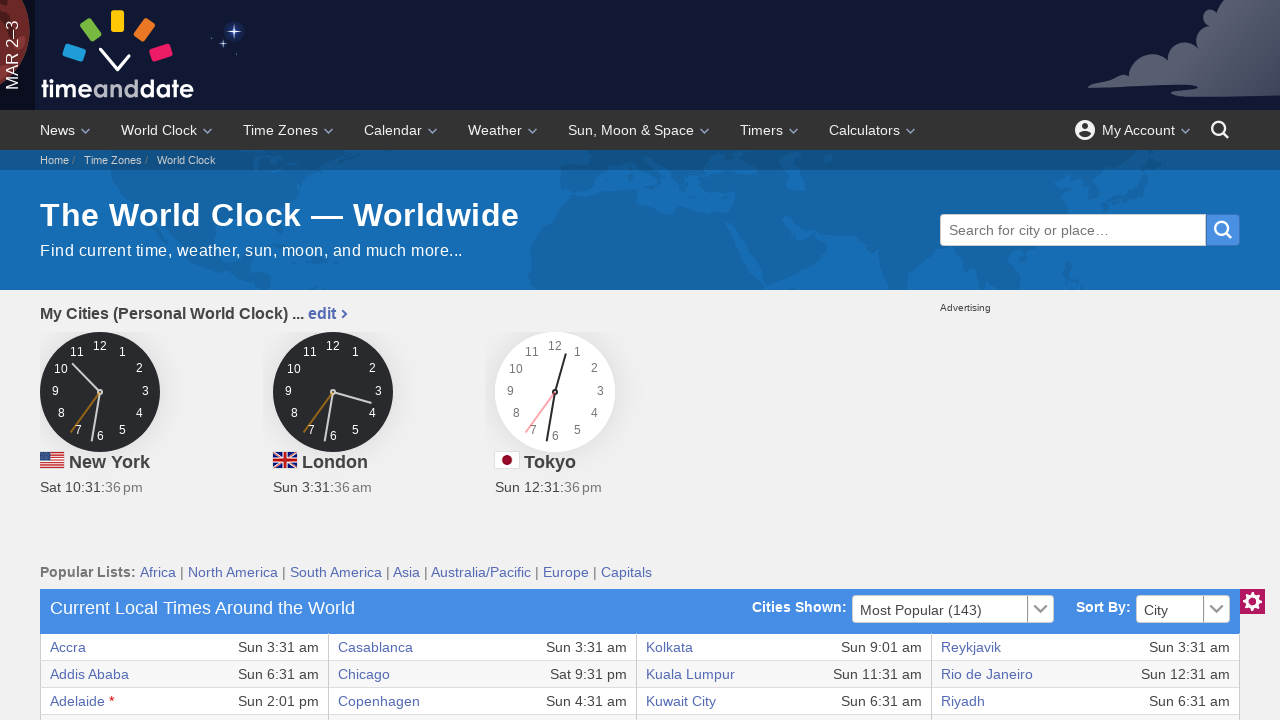

Navigated to Time and Date world clock page
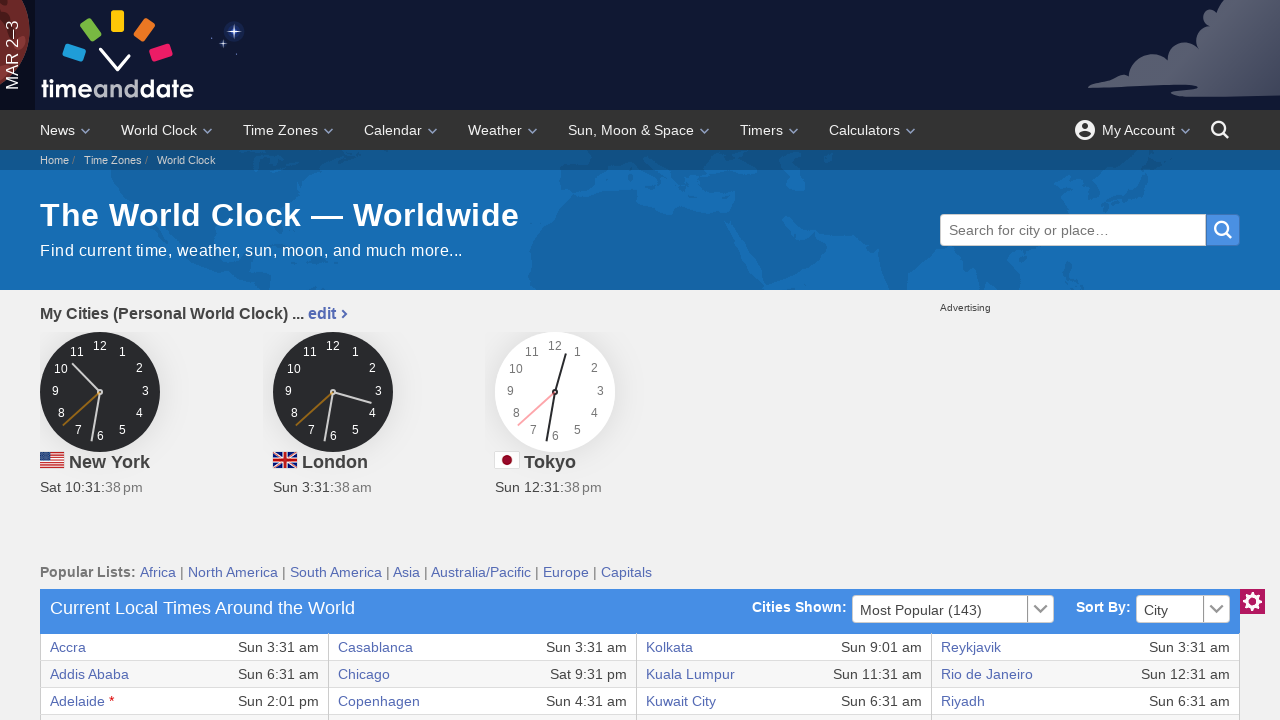

World clock table body loaded
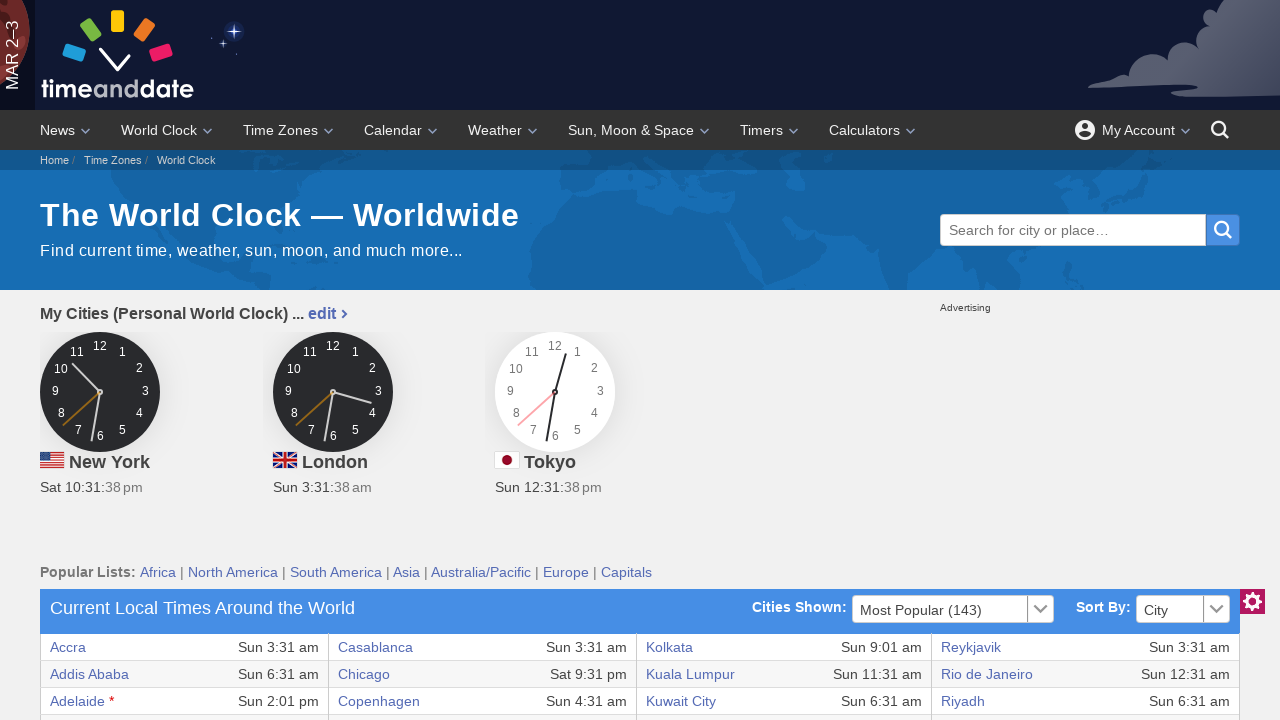

First city name in table first column is visible
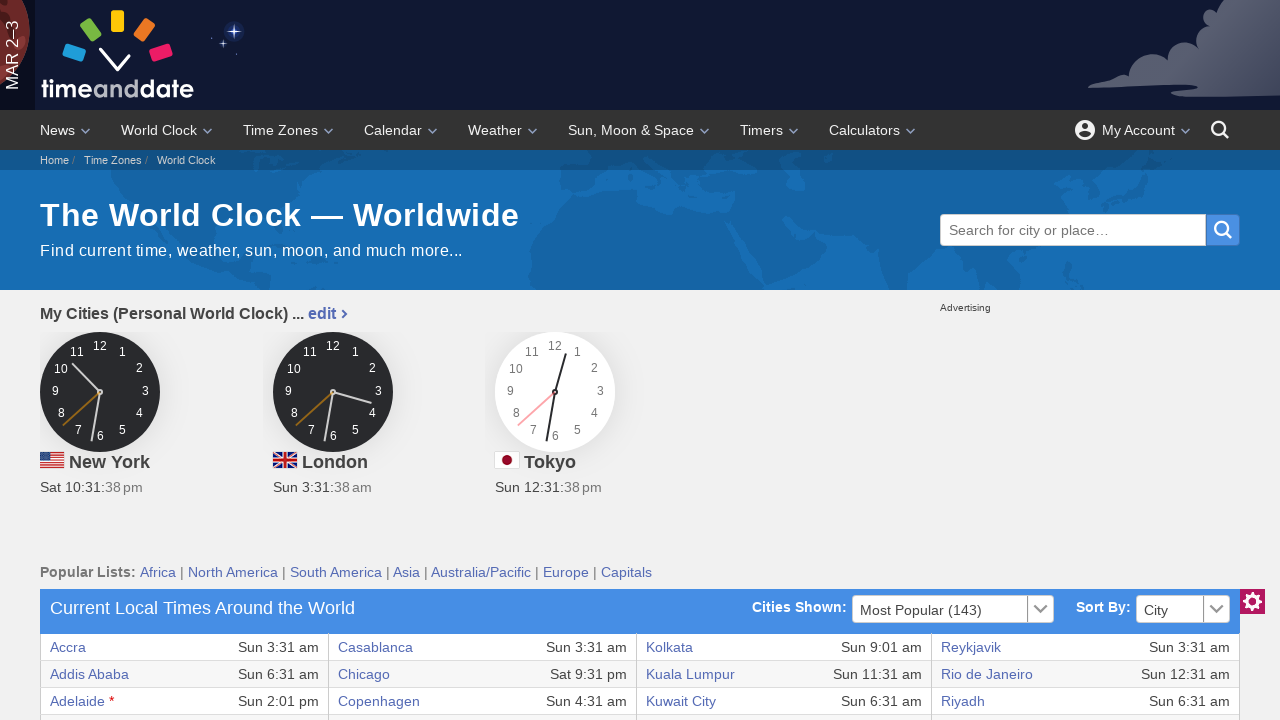

Verified at least 10 rows of city data loaded in table
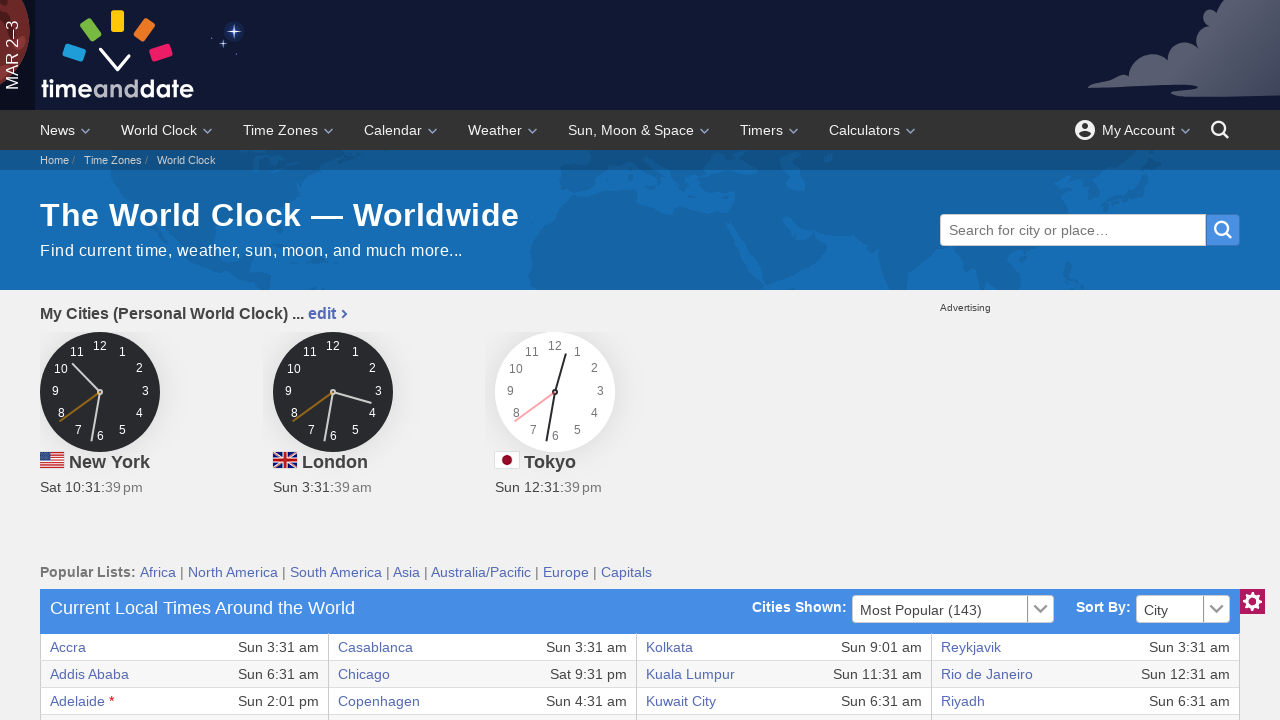

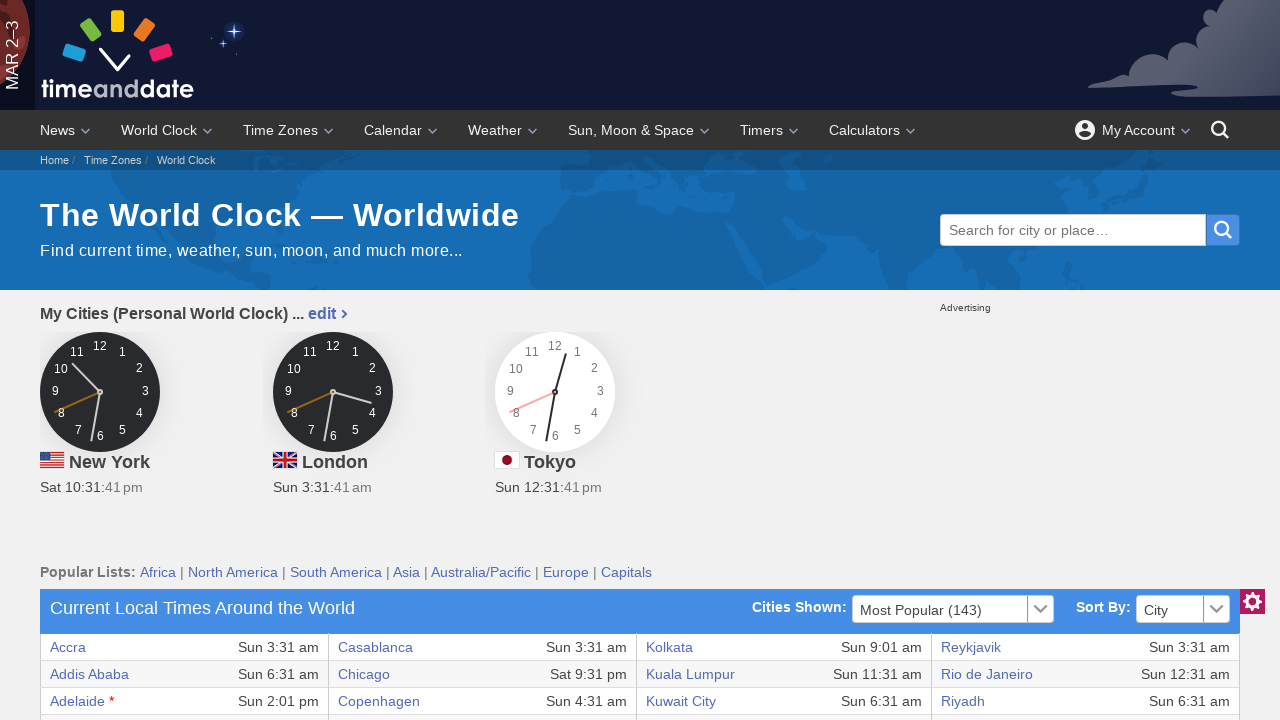